Tests that form elements are enabled by checking if email textbox, age radio button, password textbox, and biography textarea can be interacted with

Starting URL: https://automationfc.github.io/basic-form/index.html

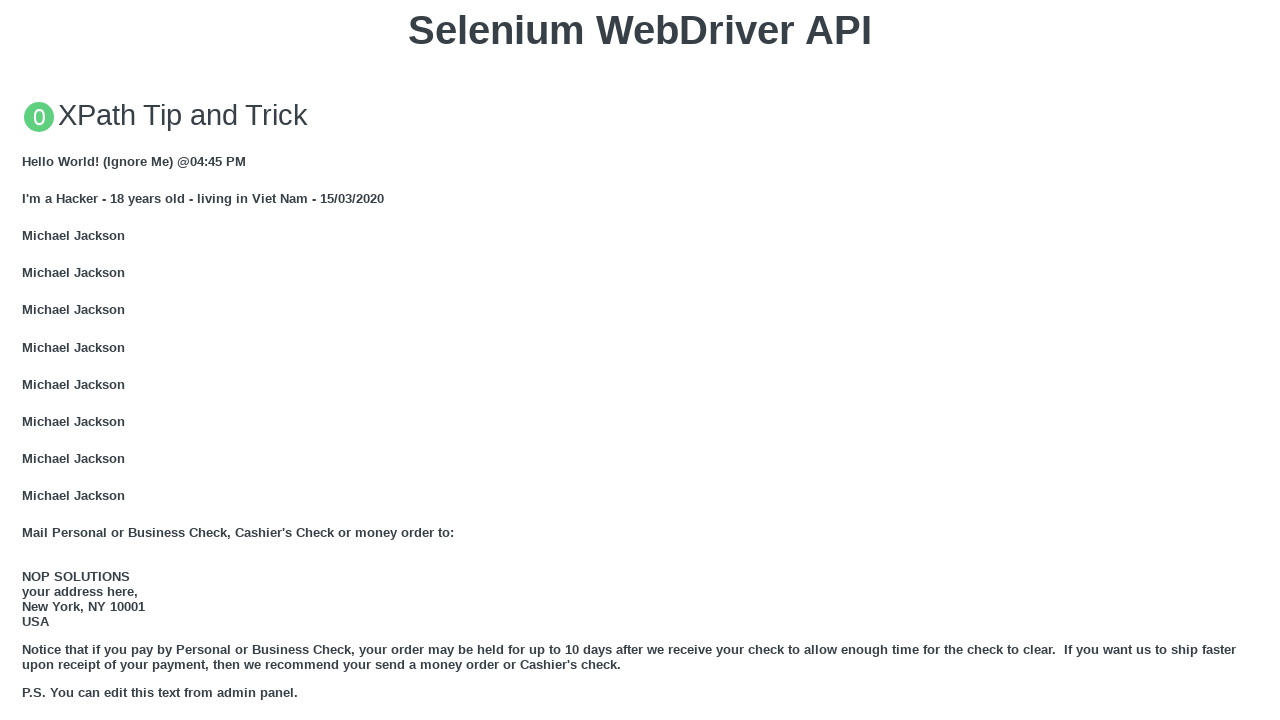

Email textbox is enabled and filled with 'Automation Testing' on input#mail
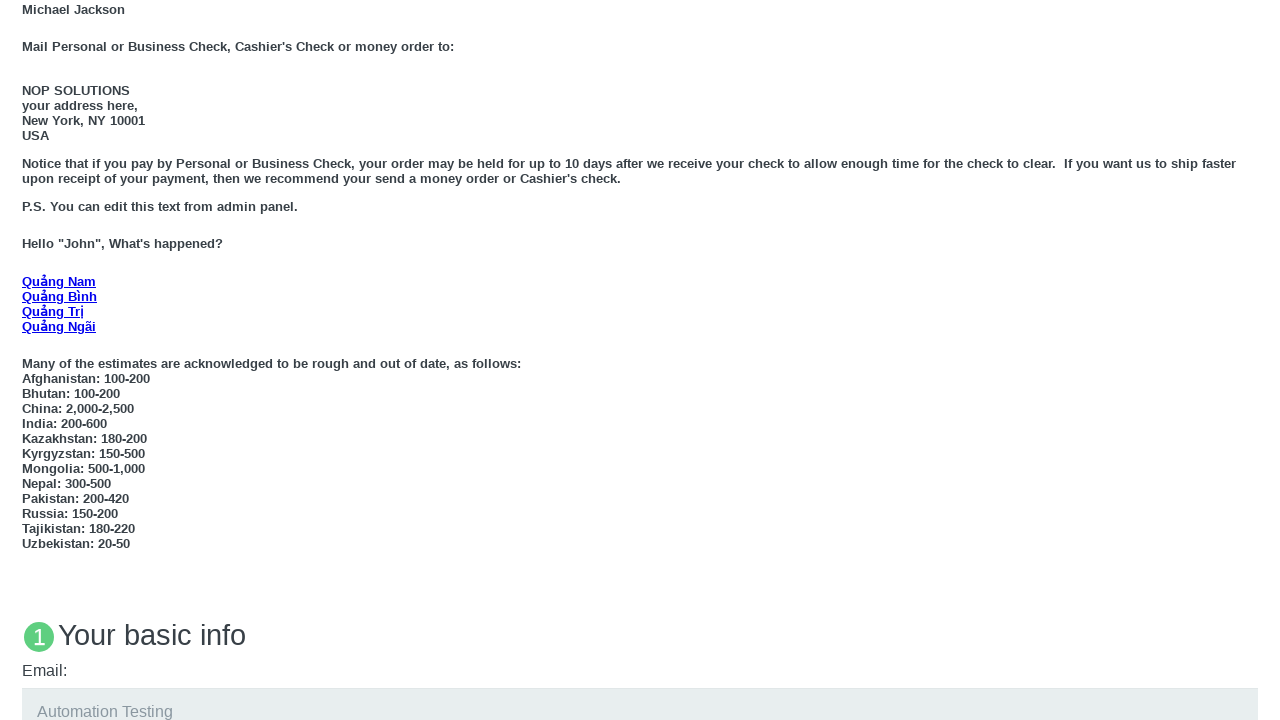

Age 'Under 18' radio button is enabled and clicked at (28, 360) on input#under_18
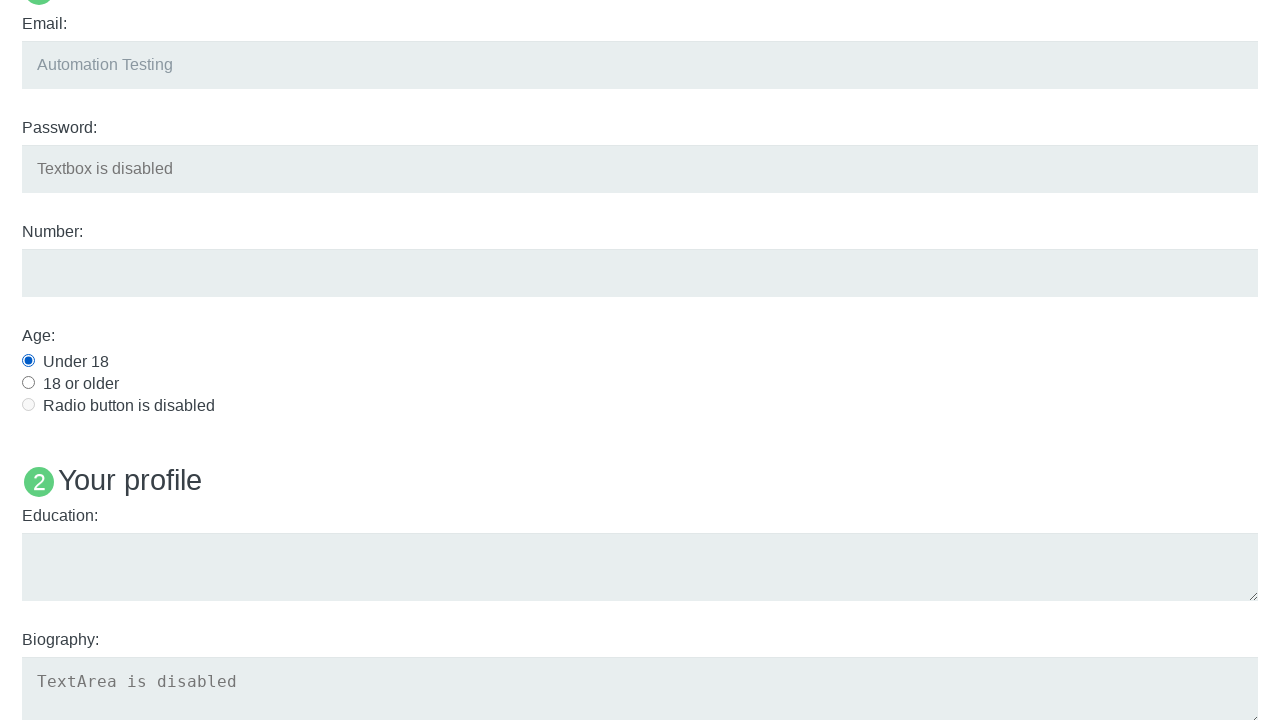

Verified password textbox element exists (expected to be disabled)
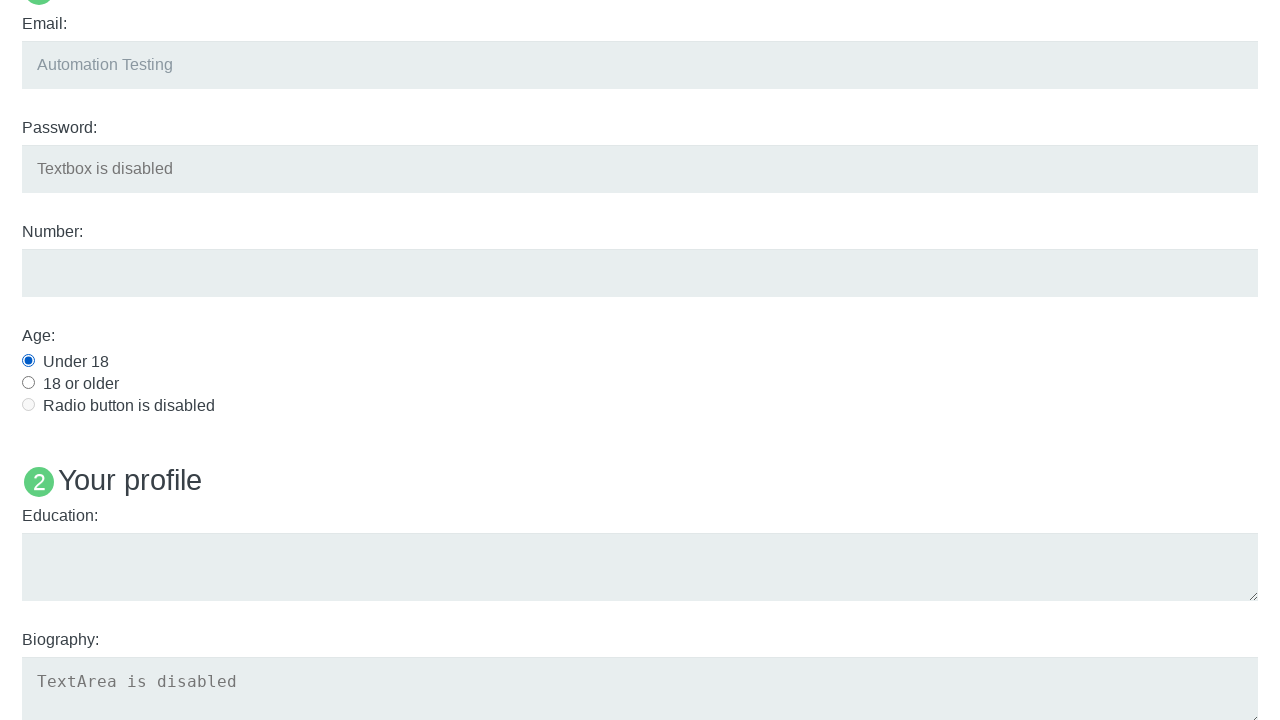

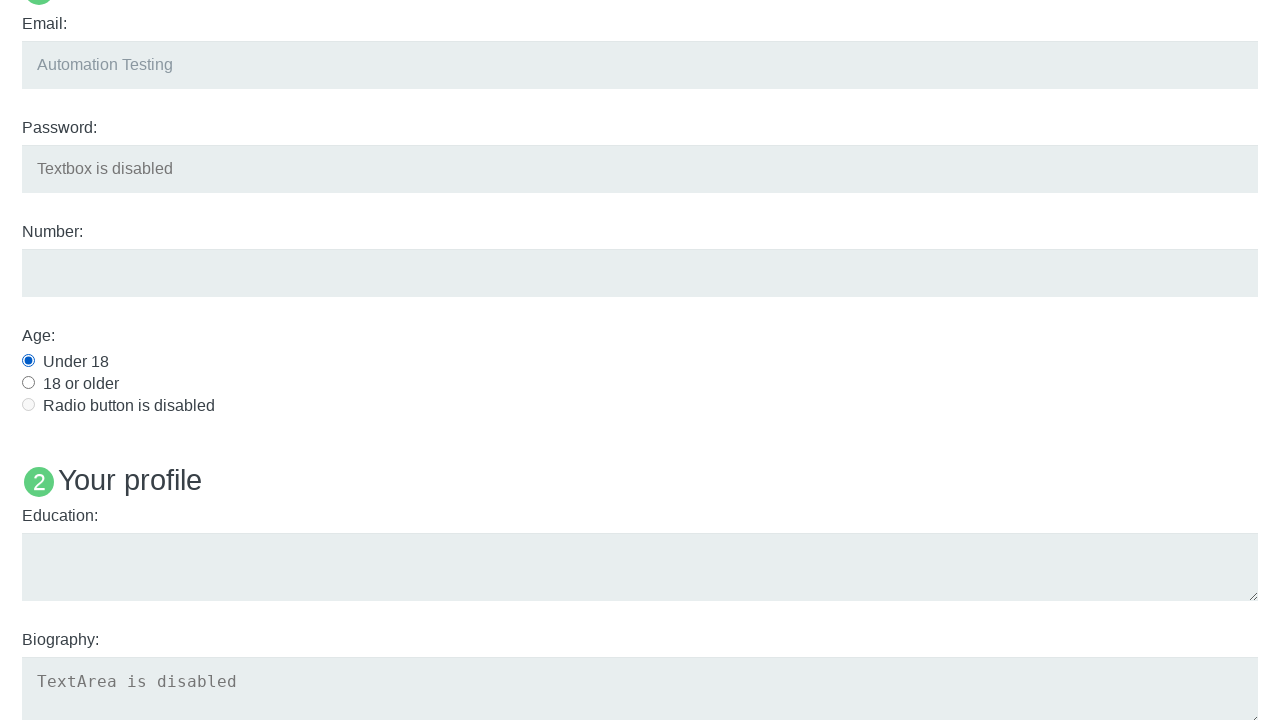